Tests the Indian Railways train search functionality by entering source and destination stations, unchecking date filter, and verifying train results are displayed in the web table

Starting URL: https://erail.in/

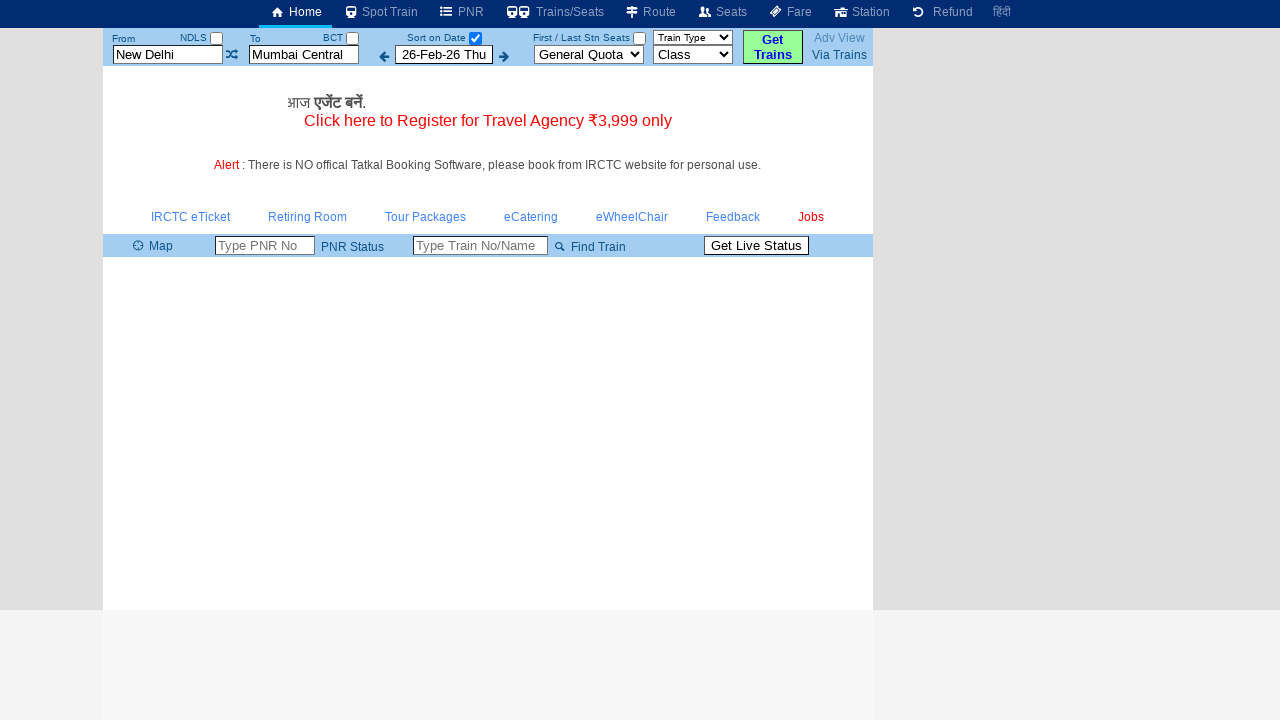

Cleared source station field on #txtStationFrom
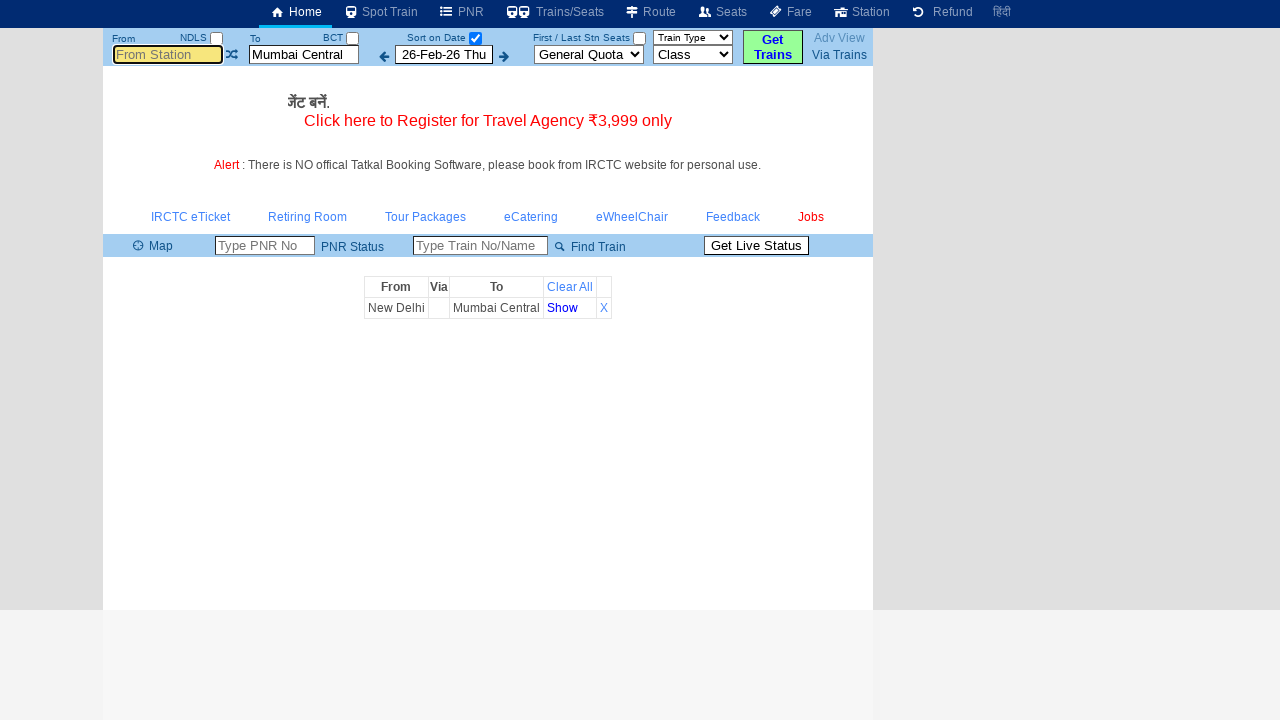

Entered 'MAS' as source station on #txtStationFrom
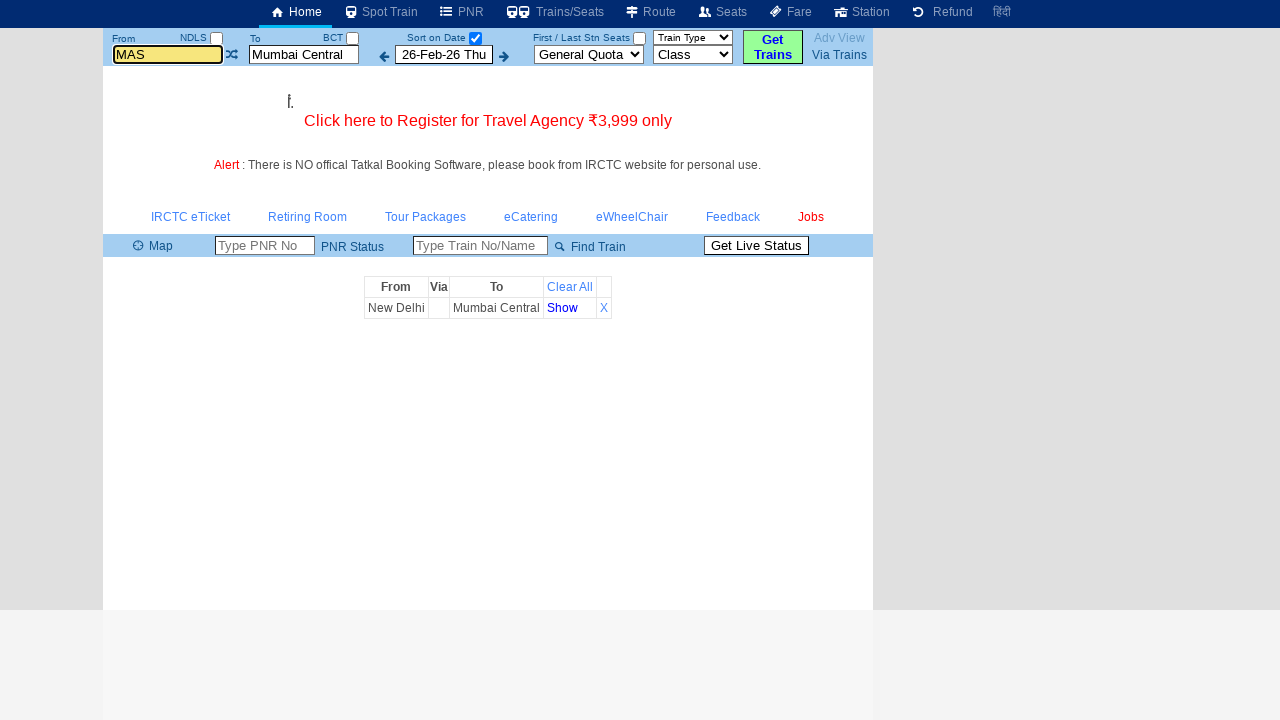

Pressed Enter to confirm source station on #txtStationFrom
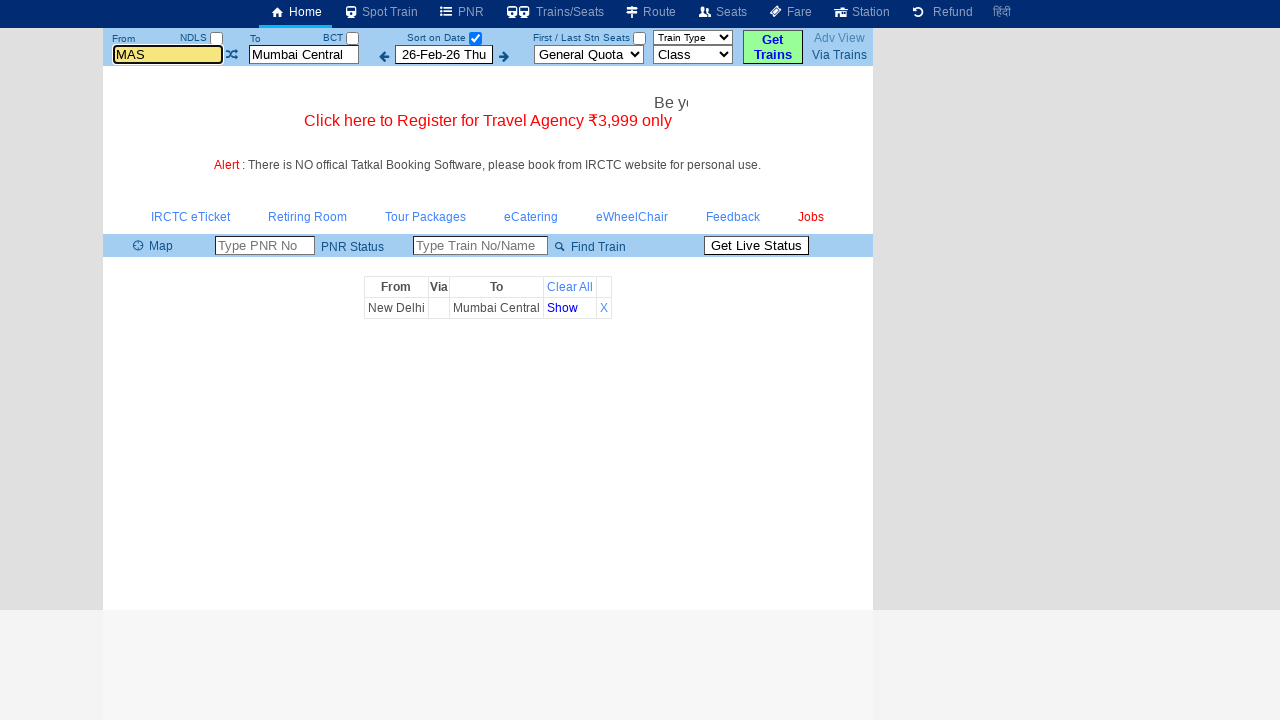

Cleared destination station field on #txtStationTo
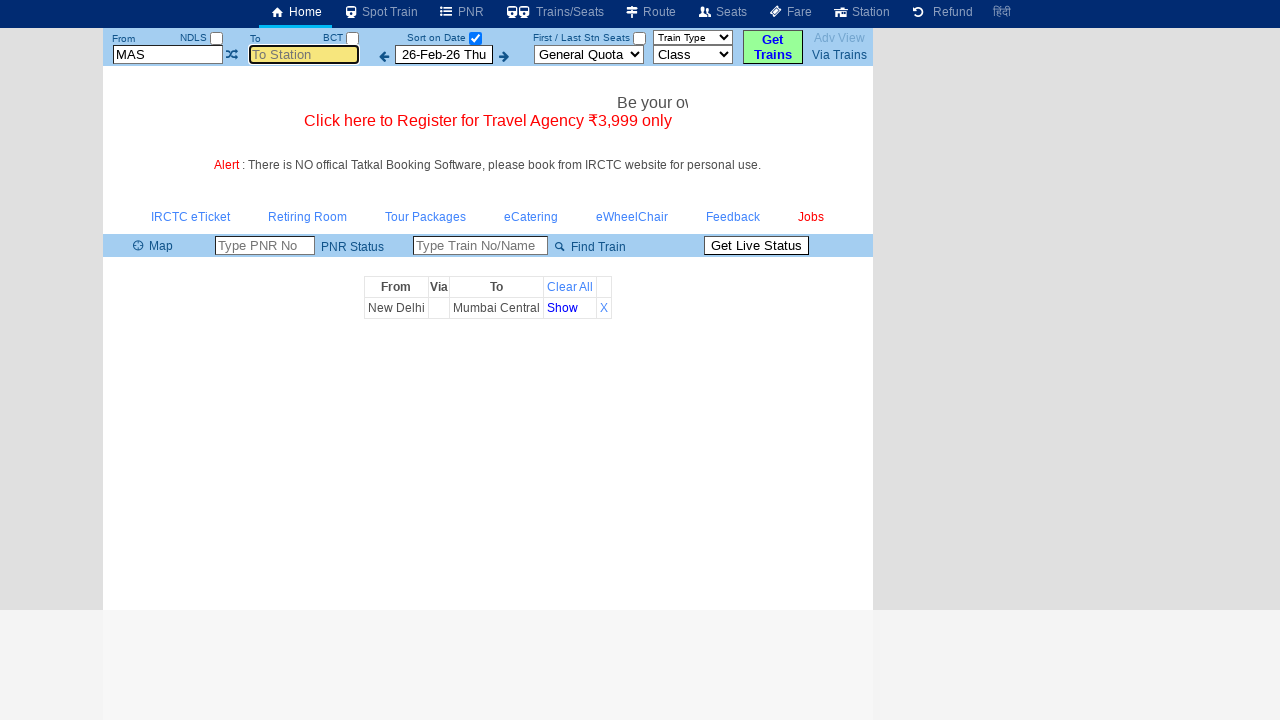

Entered 'MDU' as destination station on #txtStationTo
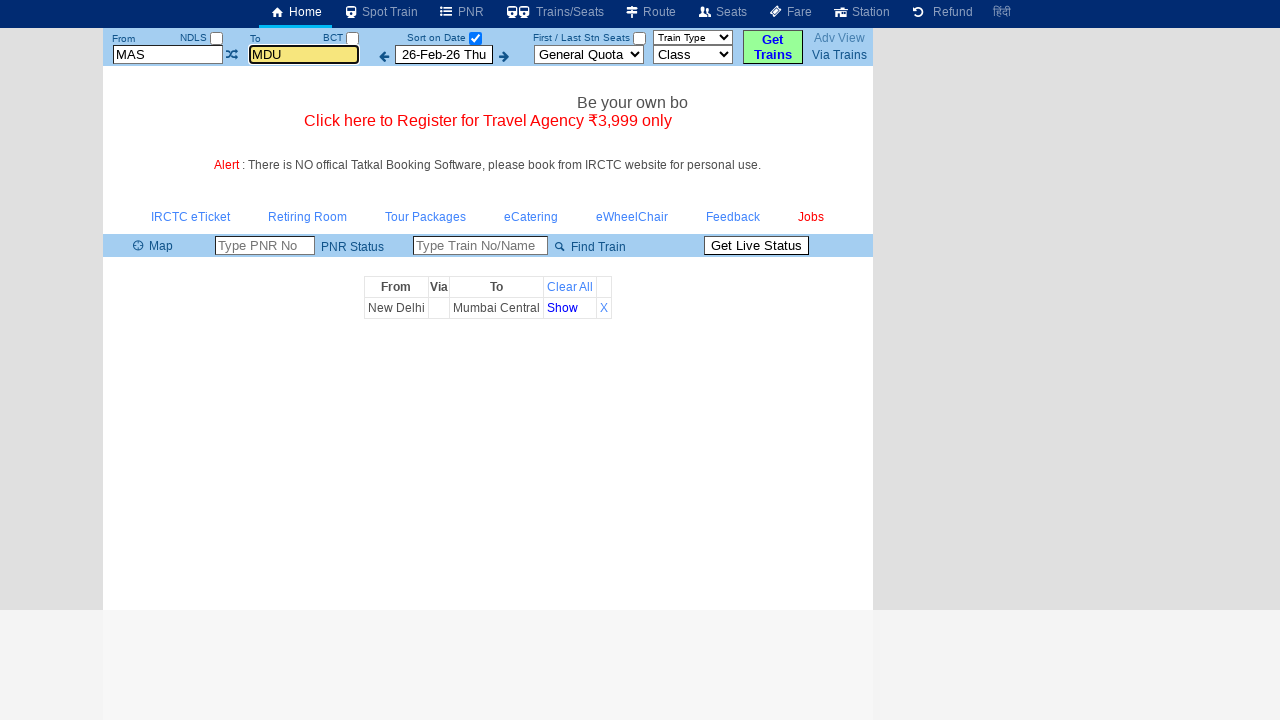

Pressed Enter to confirm destination station on #txtStationTo
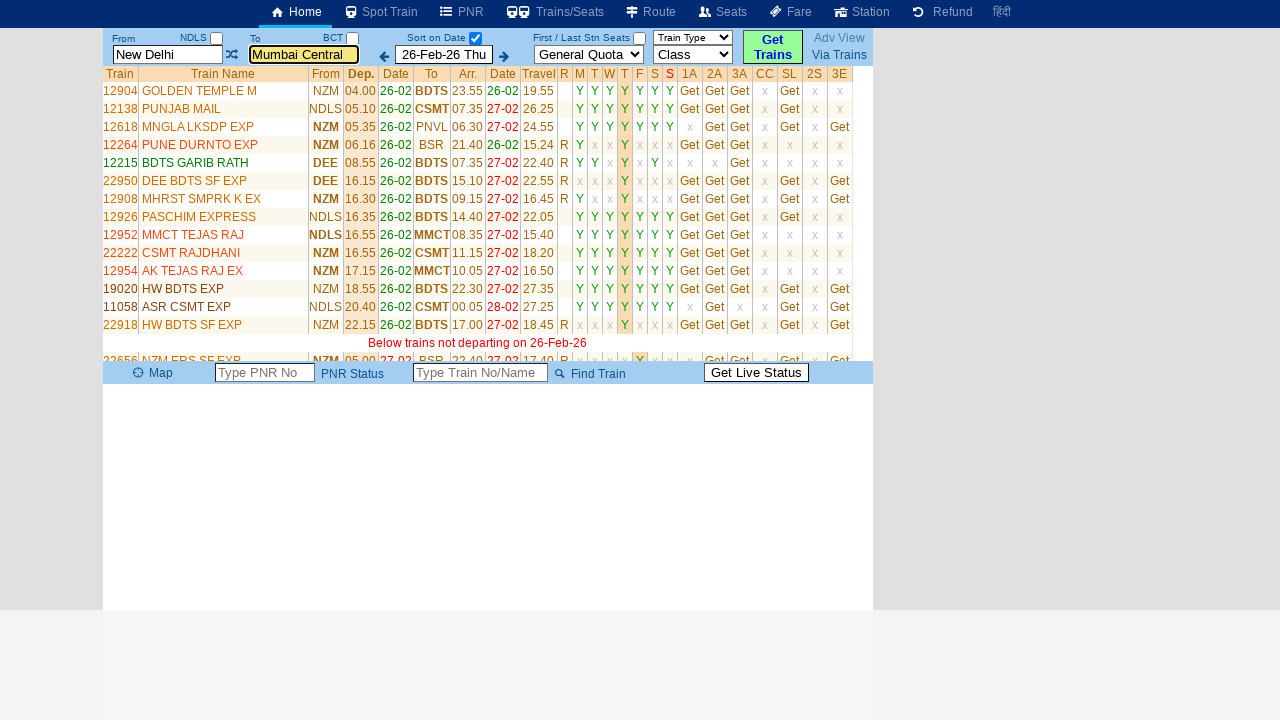

Unchecked the 'Sort on date' checkbox at (475, 38) on xpath=//input[@id='chkSelectDateOnly']
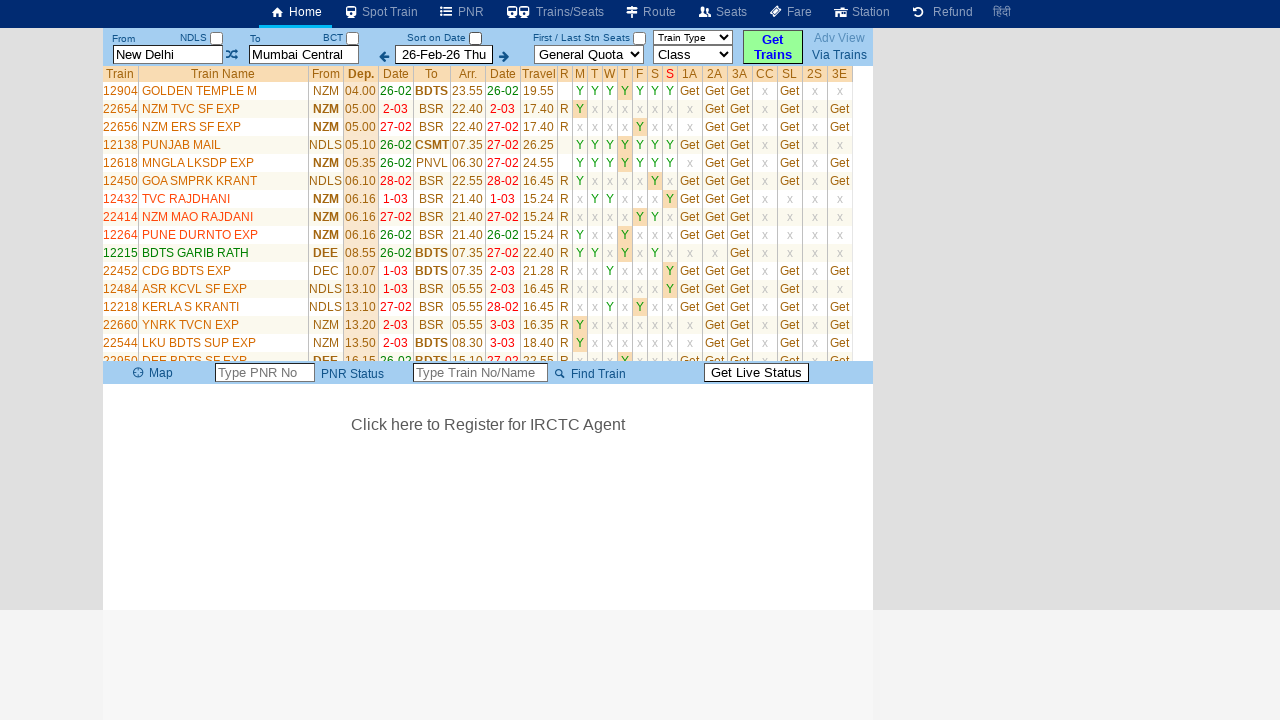

Train list loaded and is visible
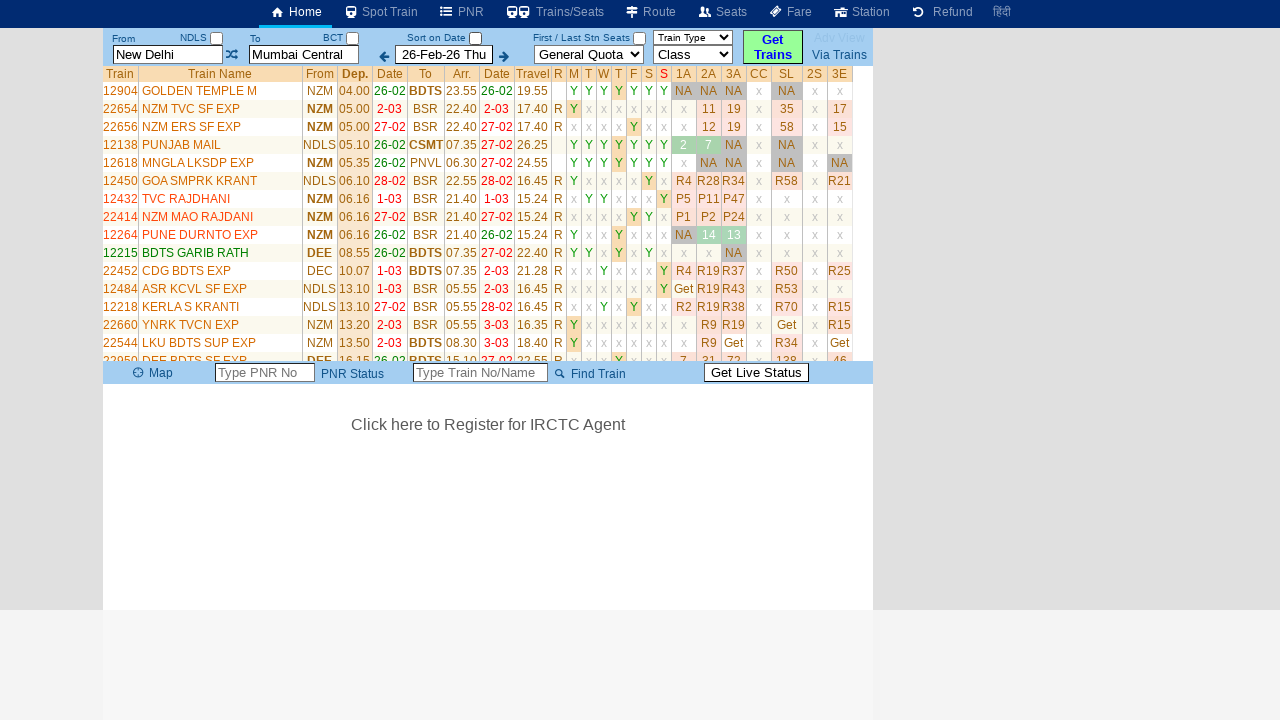

Located 34 train elements in the results table
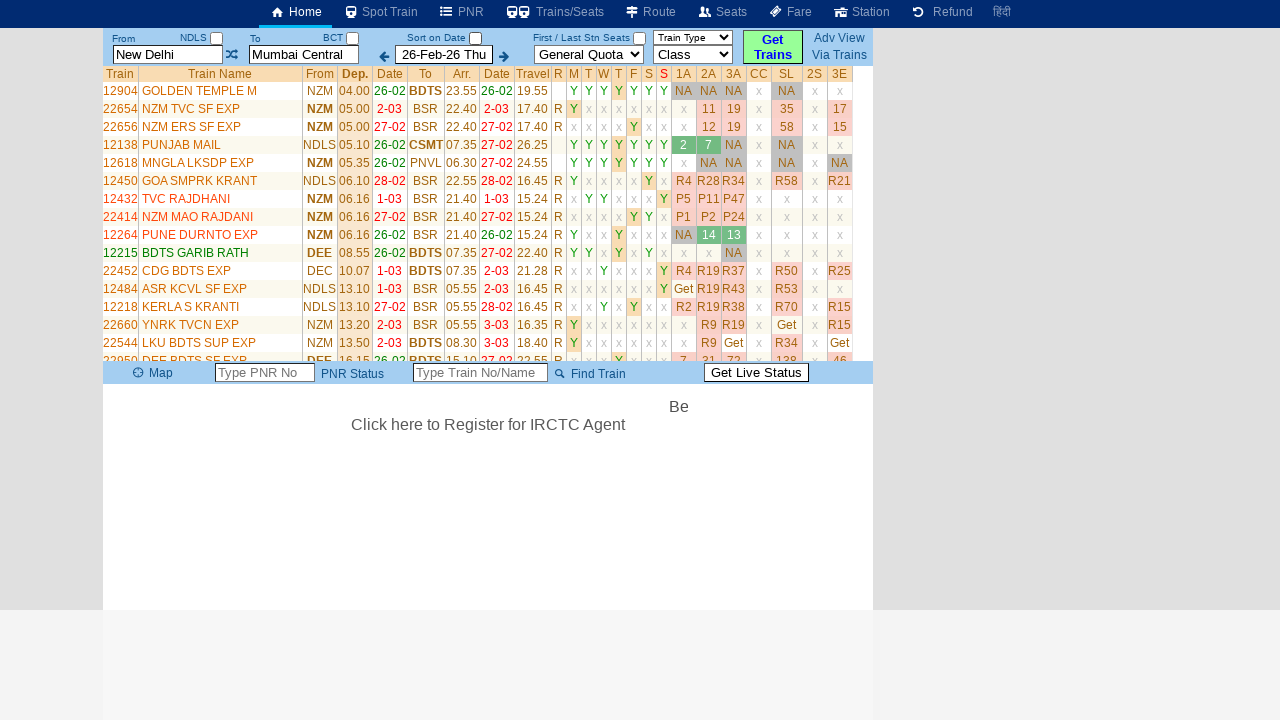

Verified that train list is not empty
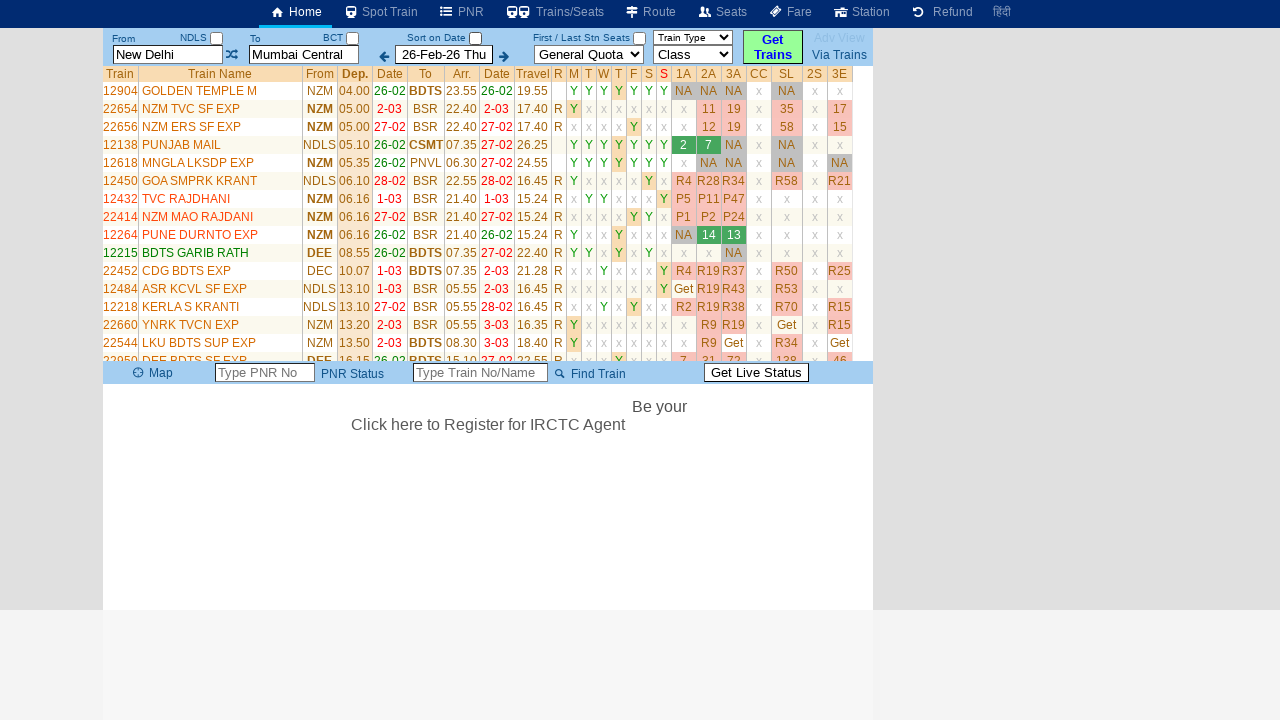

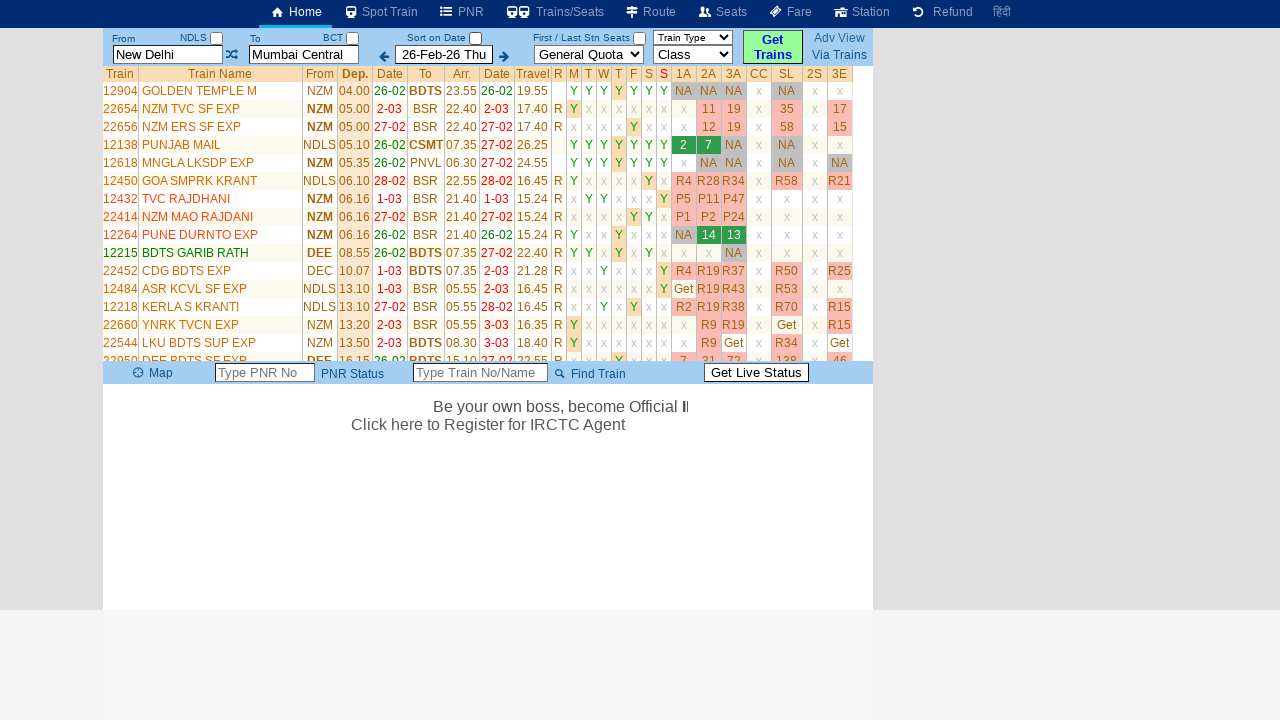